Tests dynamic checkbox controls by clicking a toggle button to show/hide a checkbox, verifying the checkbox visibility changes between clicks.

Starting URL: https://training-support.net/webelements/dynamic-controls

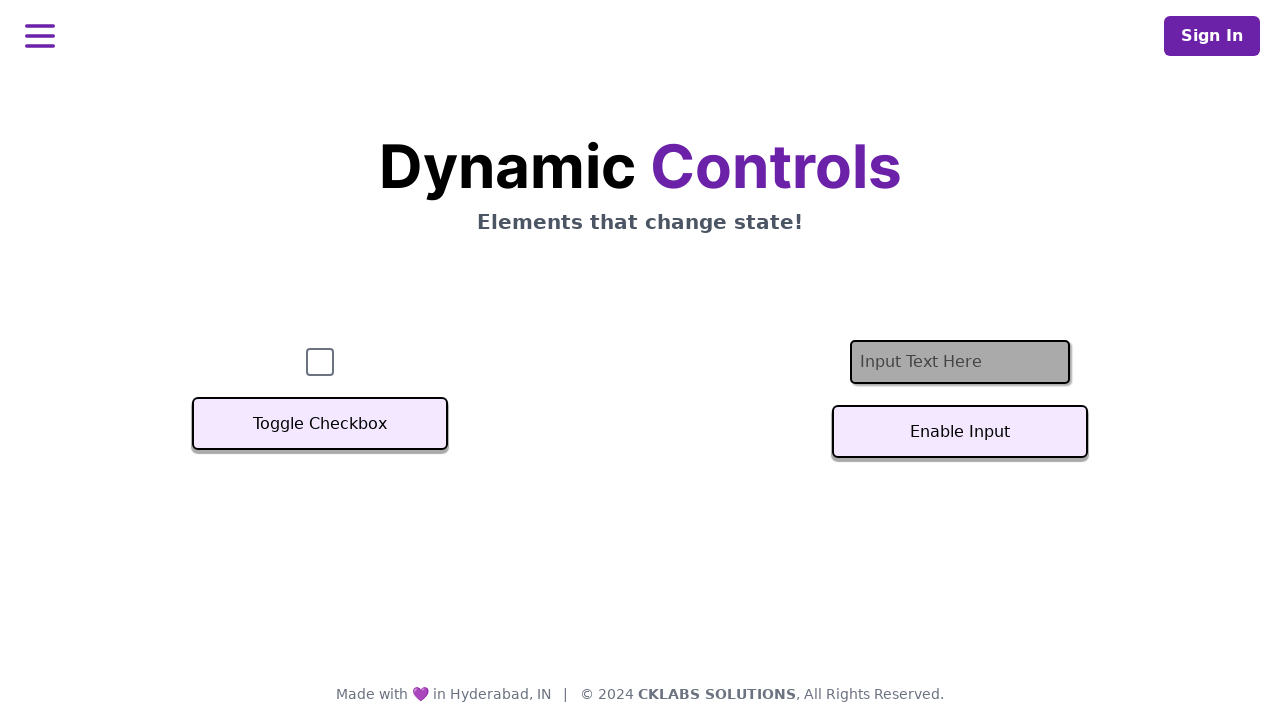

Located checkbox element with id 'checkbox'
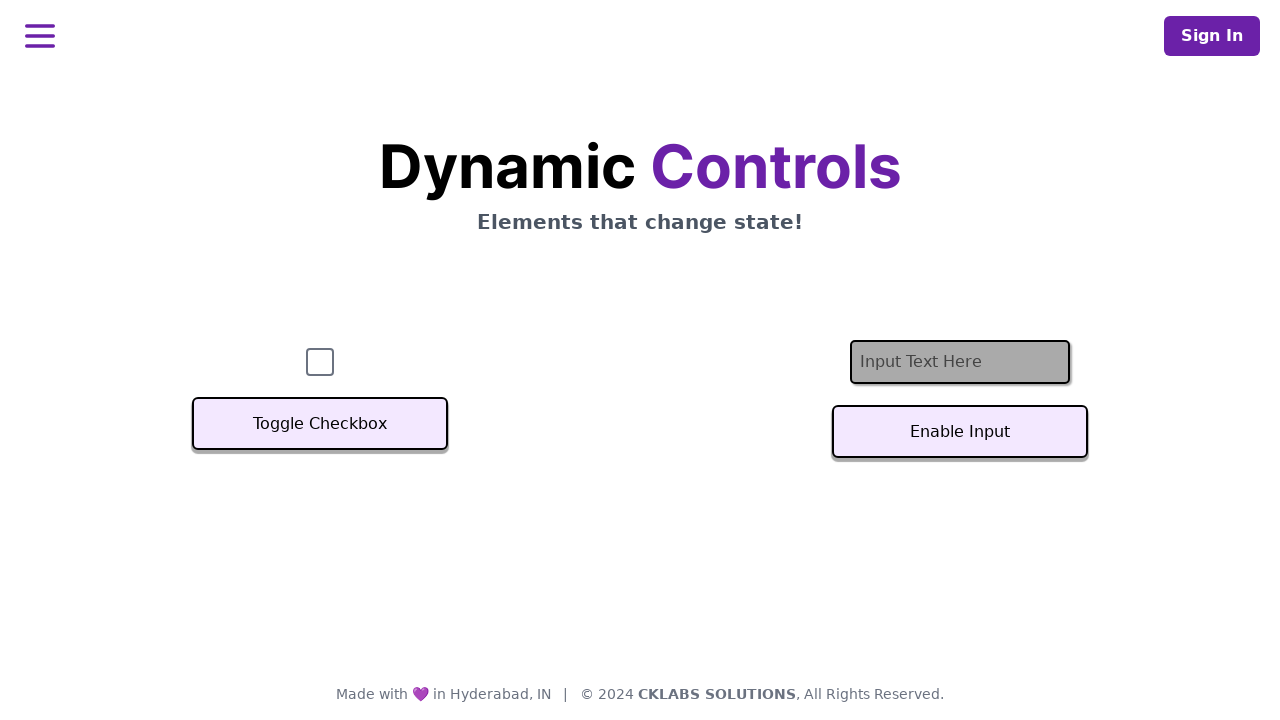

Clicked toggle button to hide the checkbox at (320, 424) on xpath=//button[text()='Toggle Checkbox']
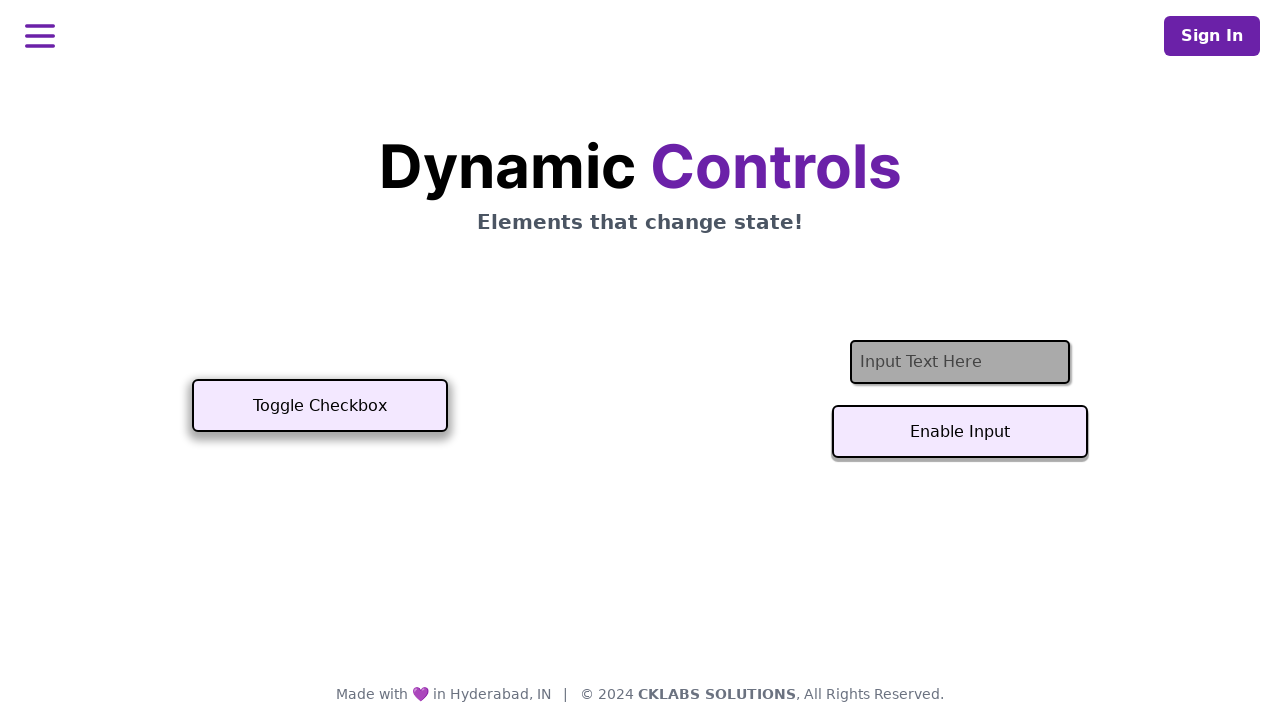

Waited 1 second for toggle animation to complete
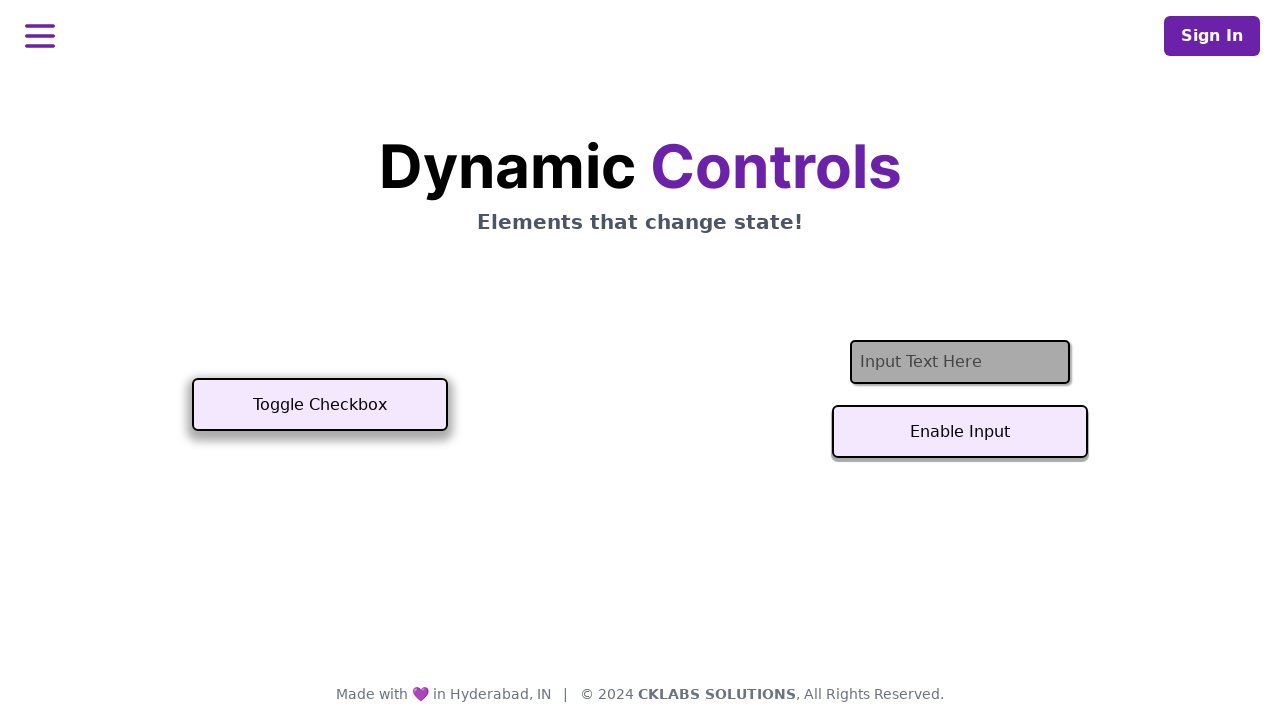

Clicked toggle button again to show the checkbox at (320, 405) on xpath=//button[text()='Toggle Checkbox']
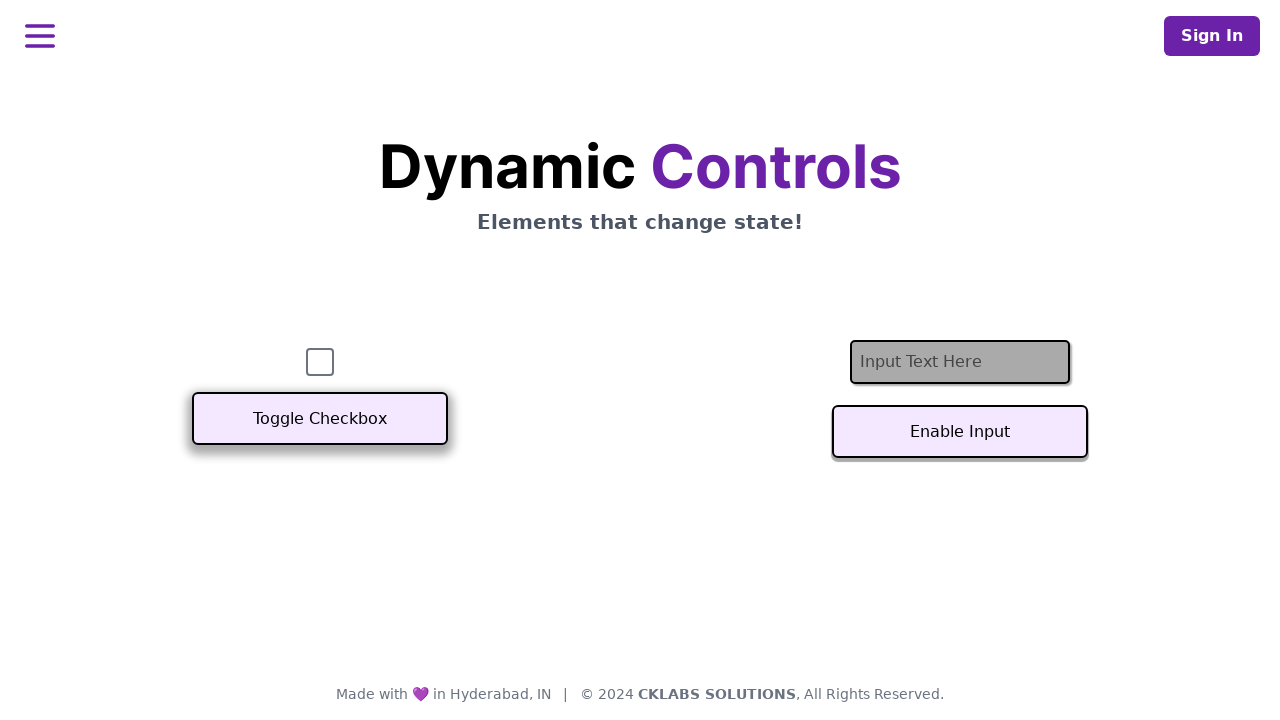

Verified checkbox is visible again after toggle
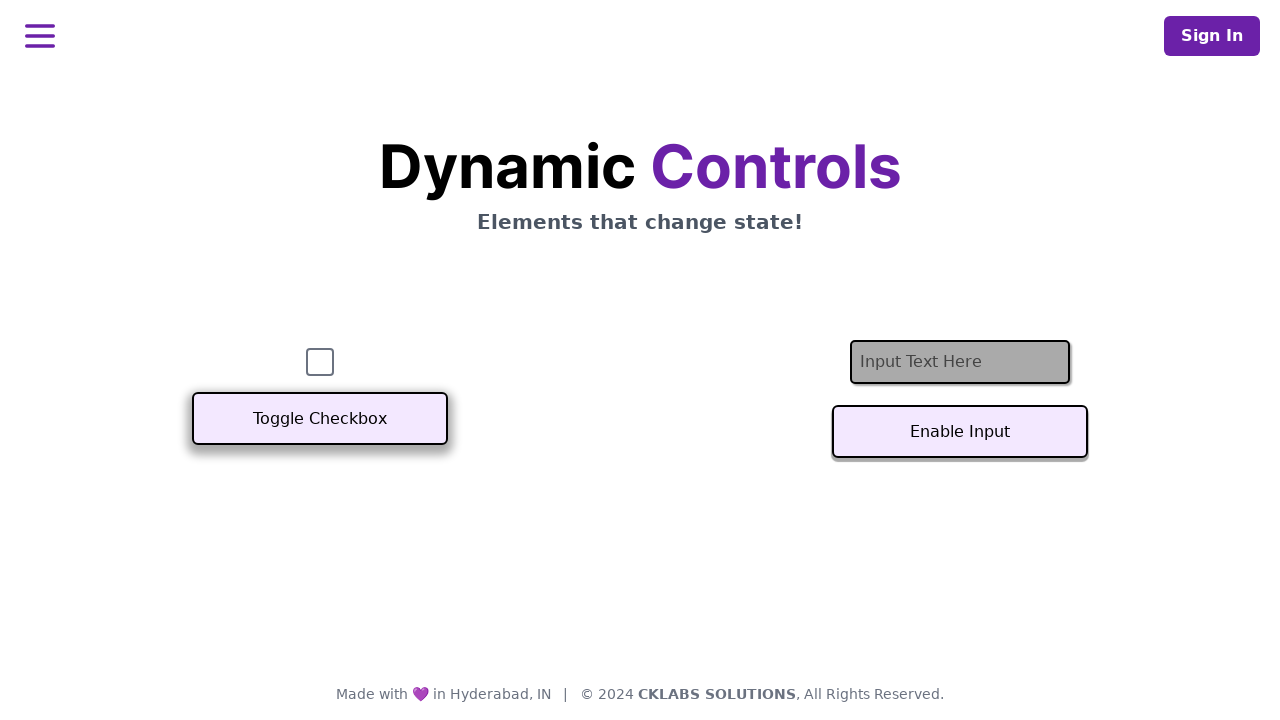

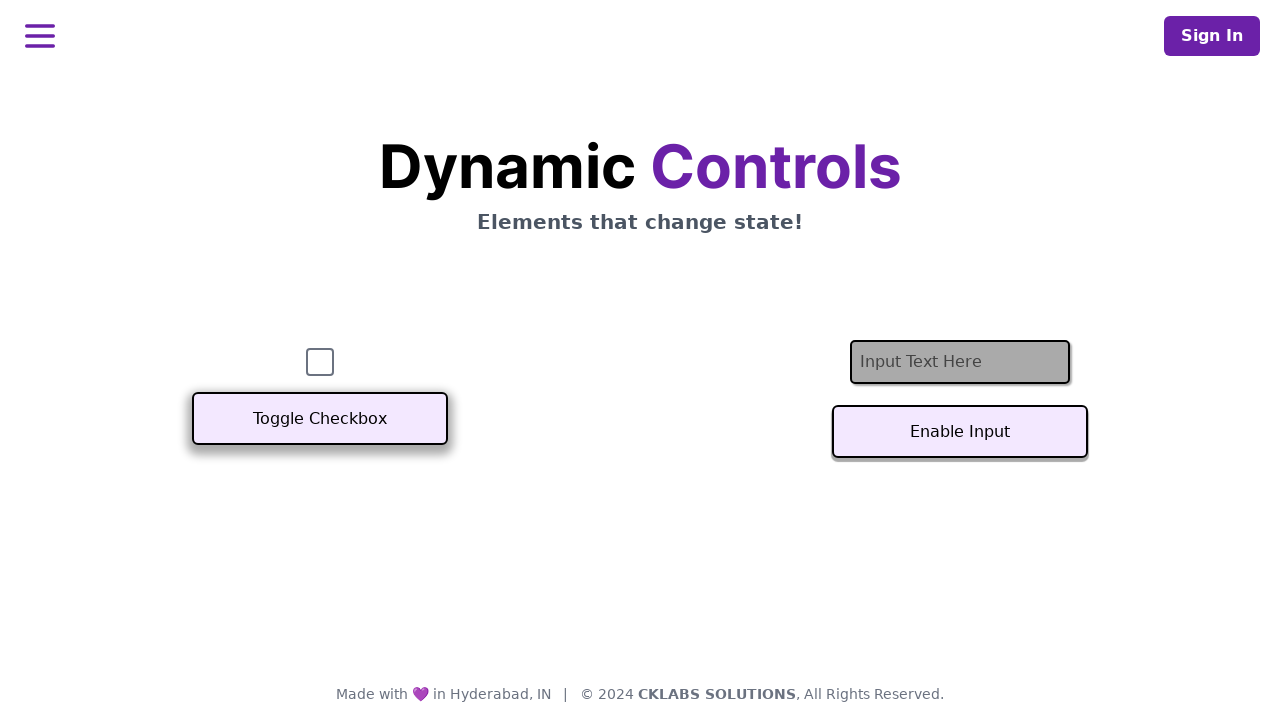